Tests product navigation on demoblaze.com by navigating to the Laptops category, selecting the Sony Vaio i7 laptop, and verifying the product price is displayed correctly as $790.

Starting URL: https://www.demoblaze.com/index.html

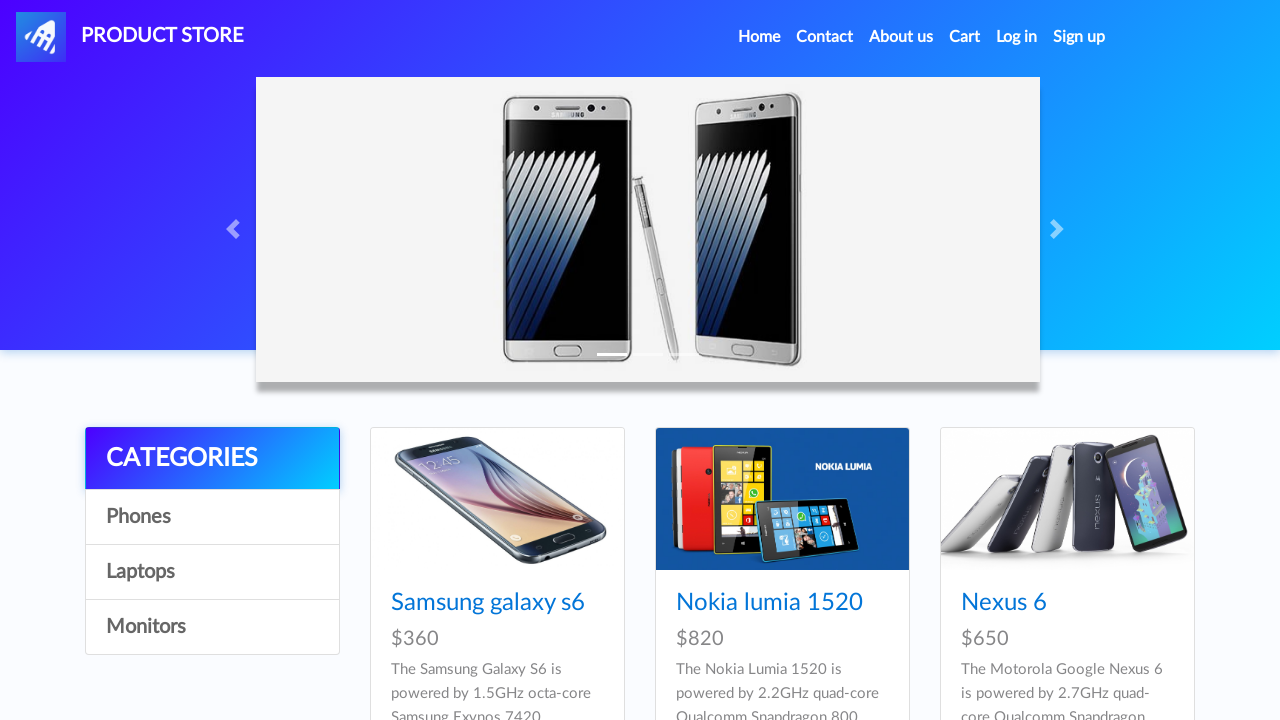

Clicked on Laptops category at (212, 572) on text=Laptops
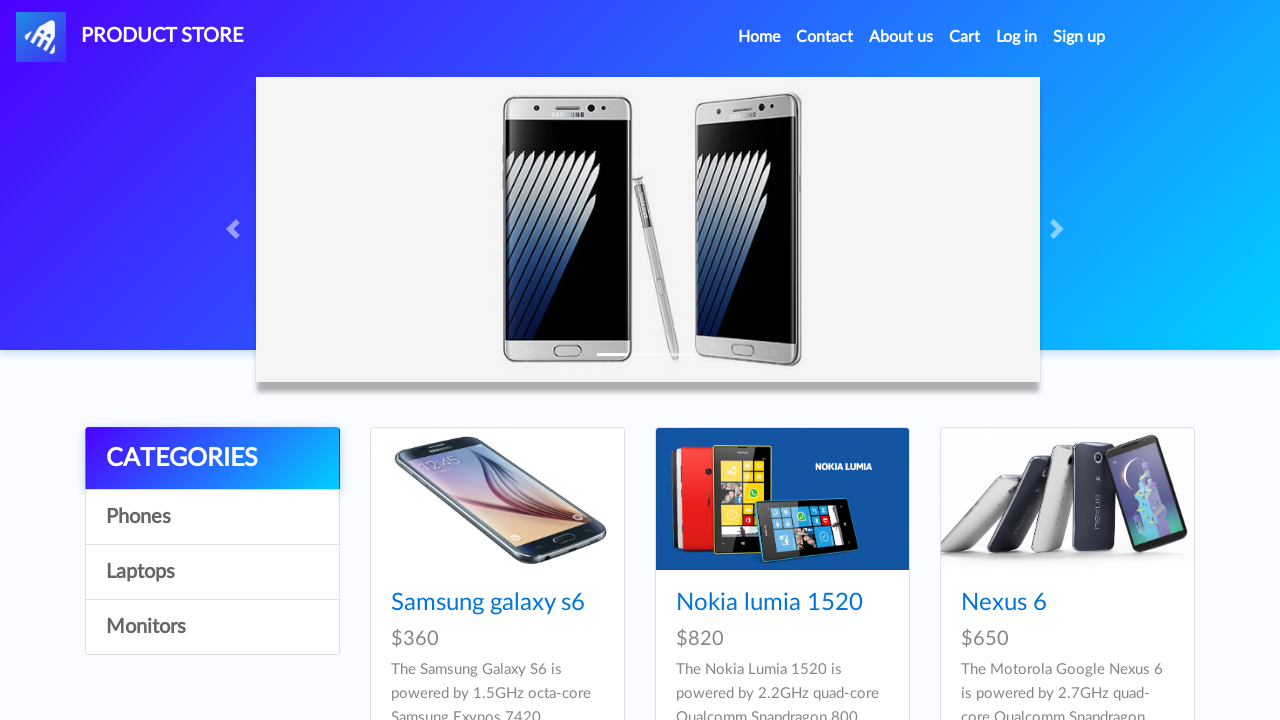

Waited for Laptops category page to load
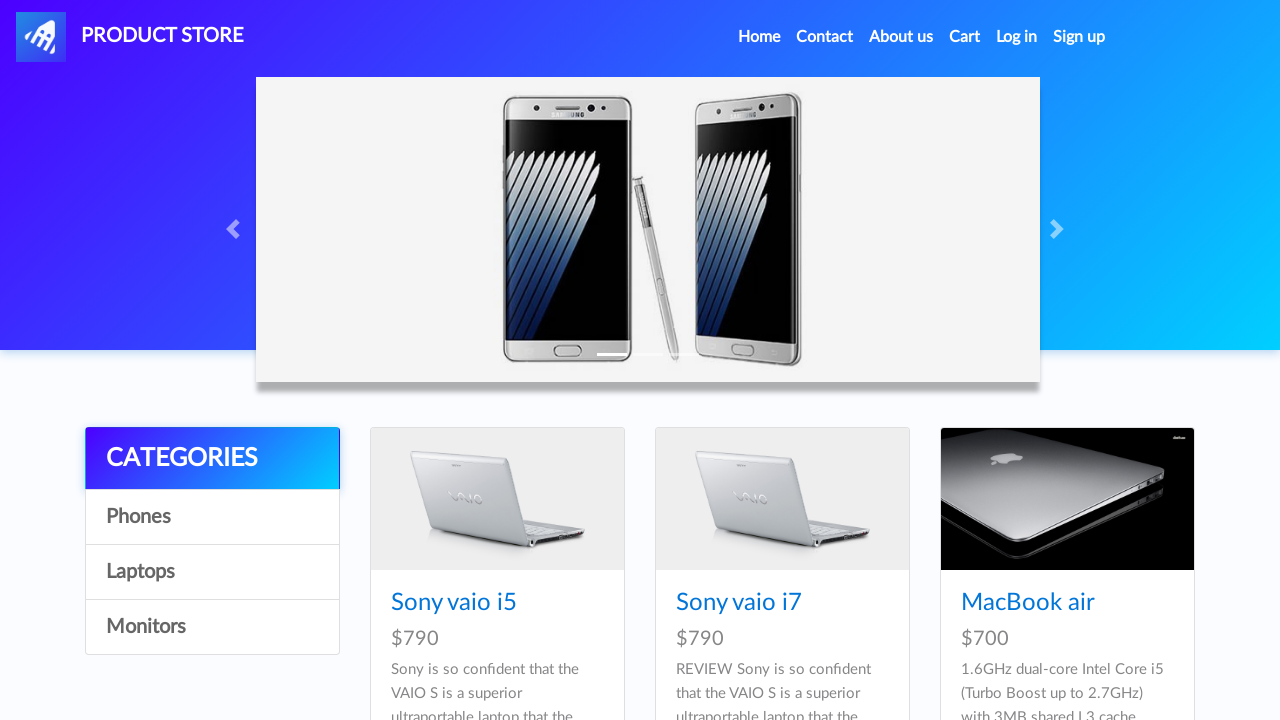

Clicked on Sony Vaio i7 laptop product at (739, 603) on text=Sony vaio i7
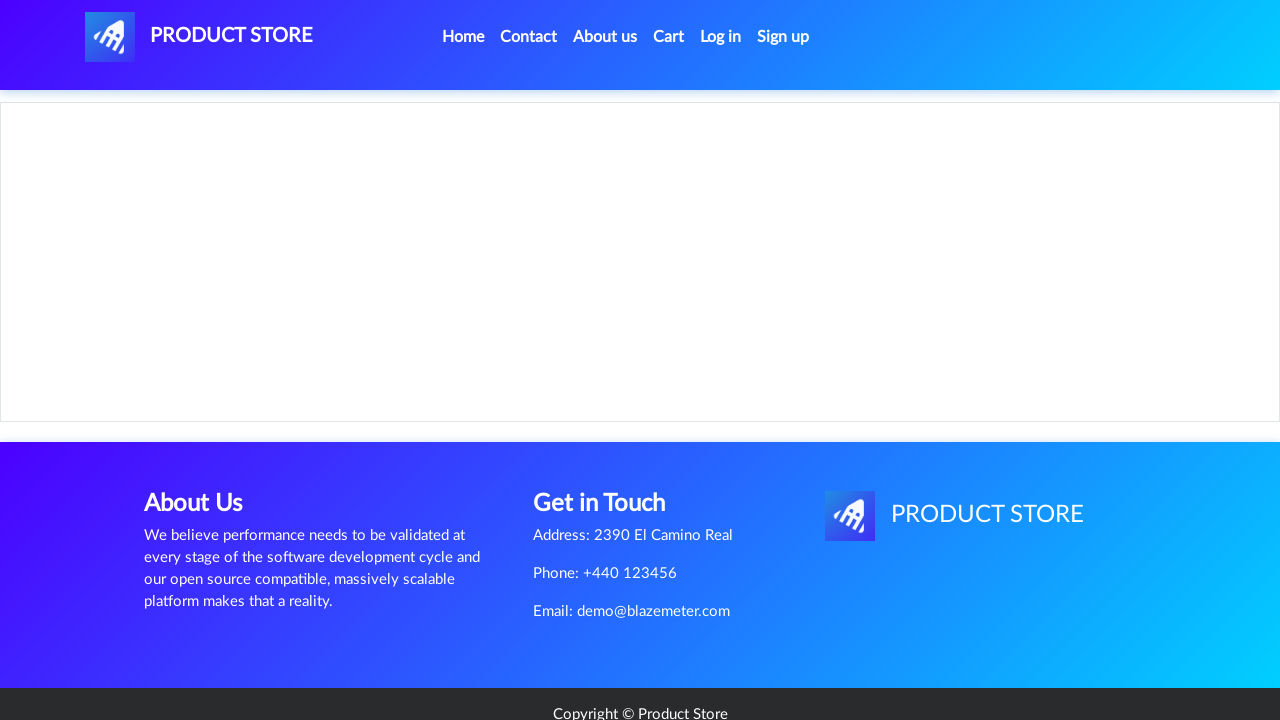

Waited for product details page to load
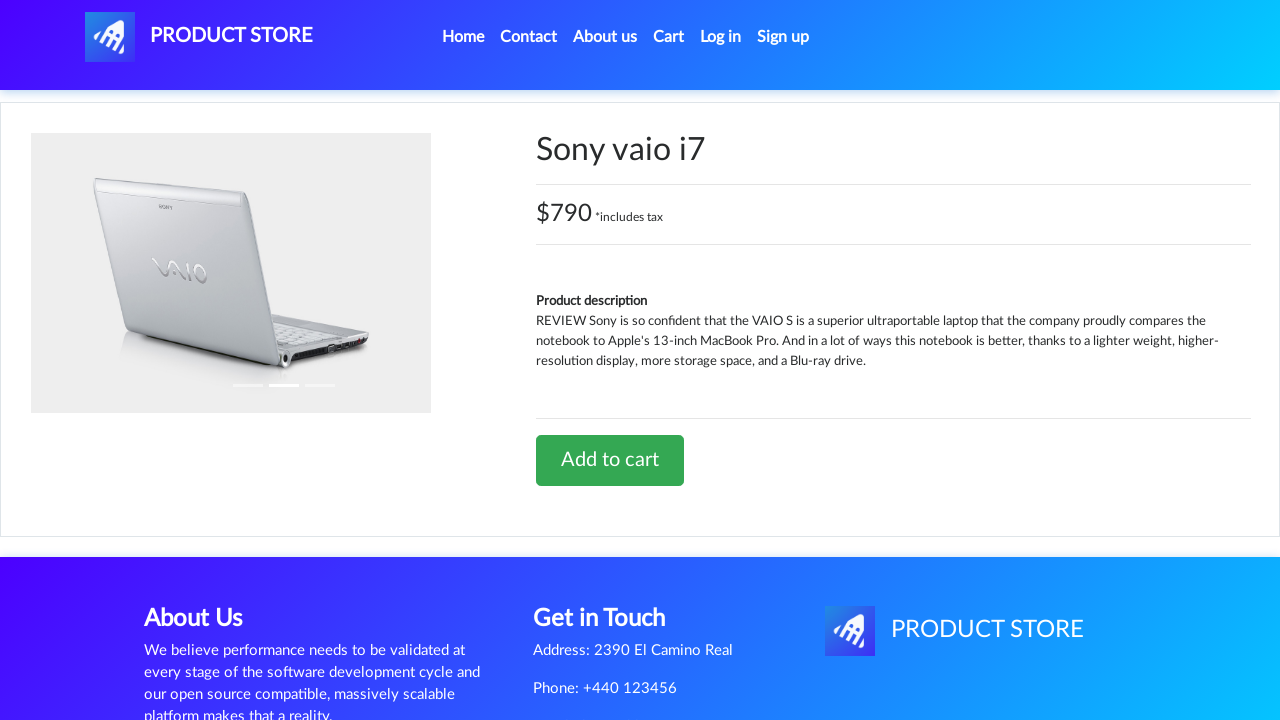

Price element (h3) is now visible
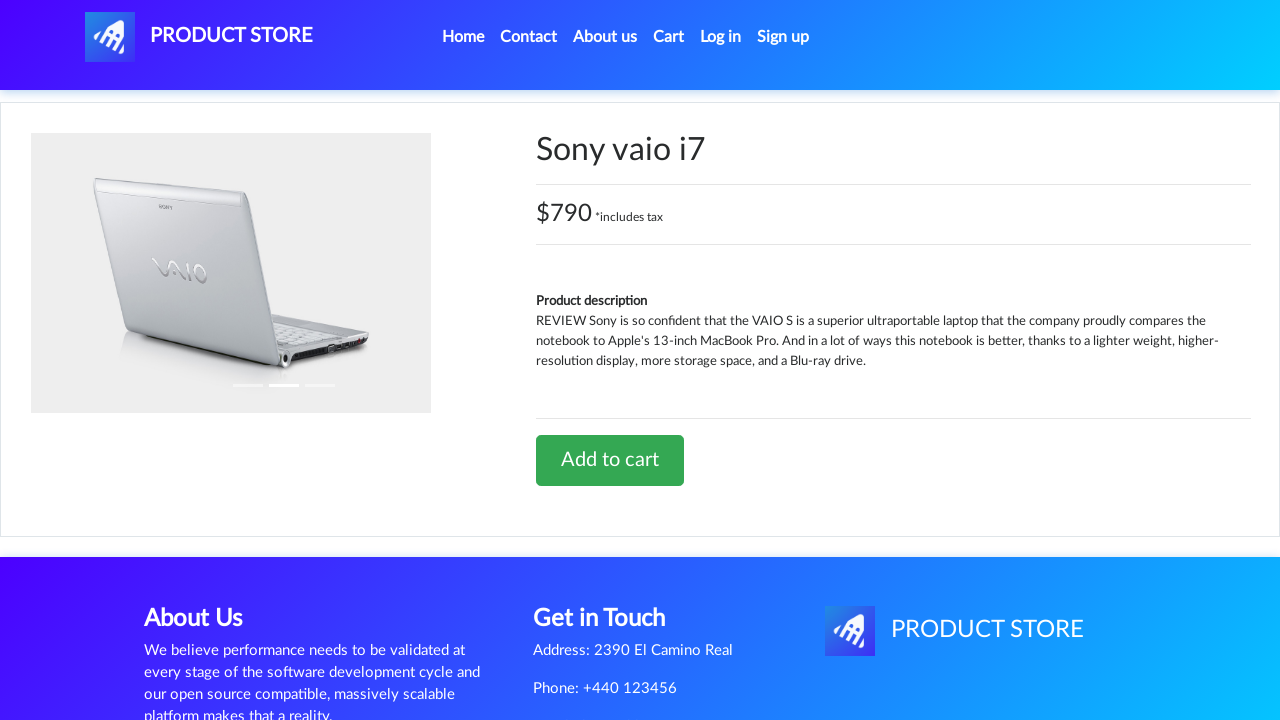

Retrieved price text: $790 *includes tax
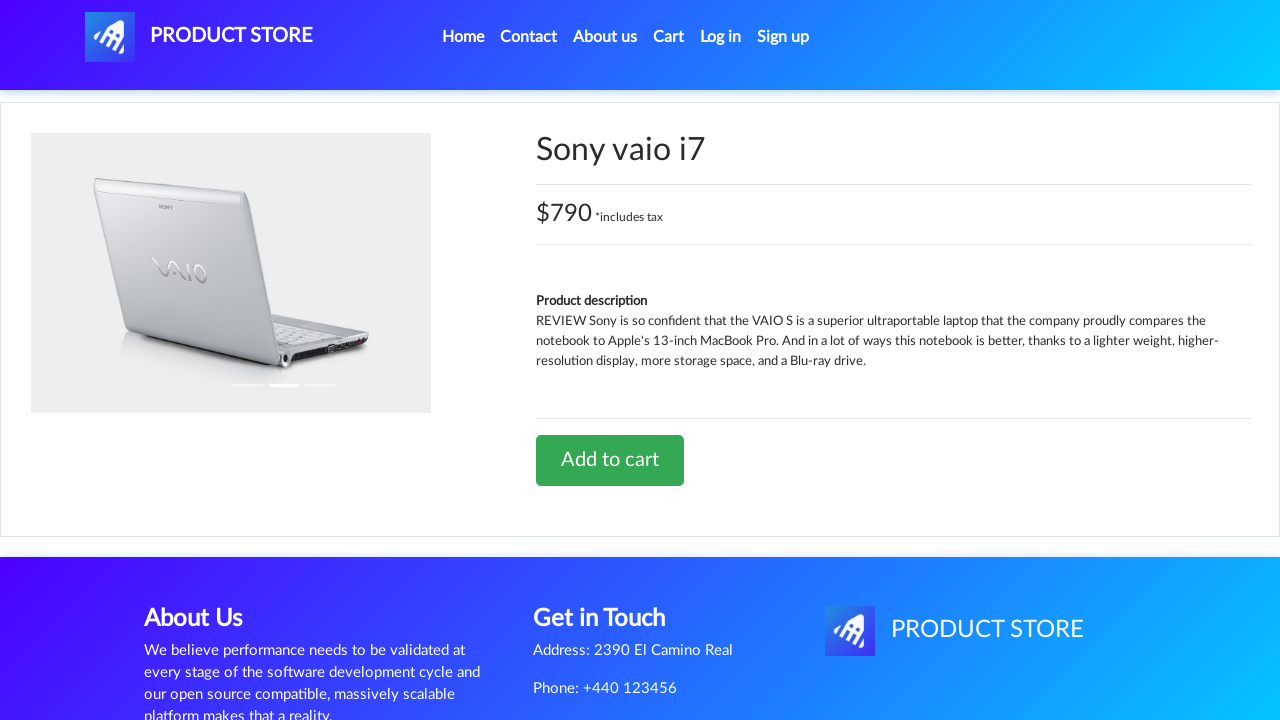

Verified product price is $790
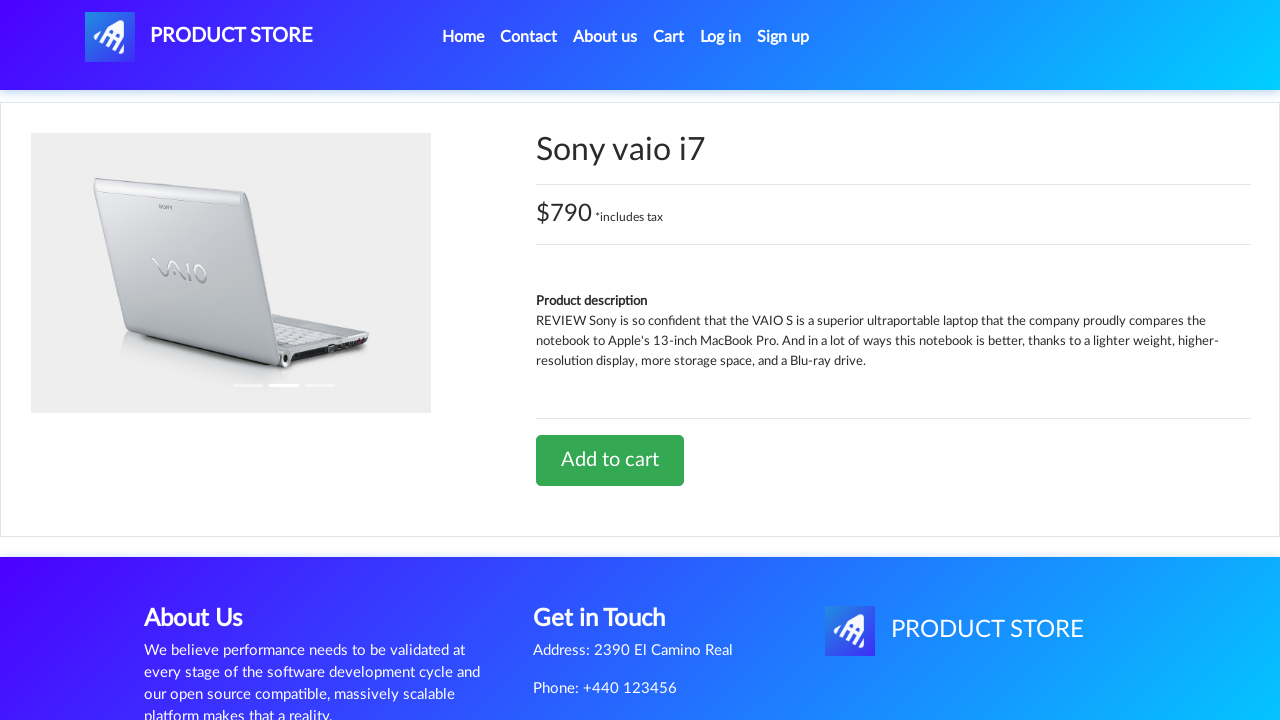

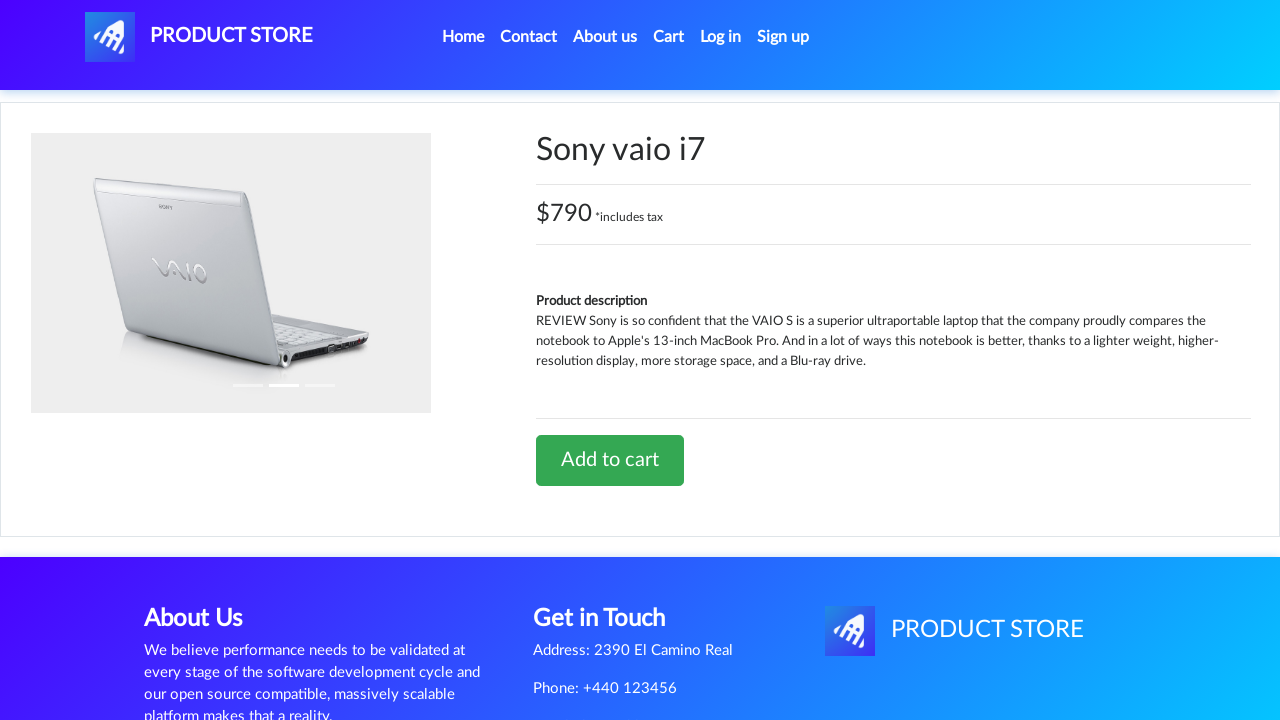